Tests that the input field is cleared after adding a todo item.

Starting URL: https://demo.playwright.dev/todomvc

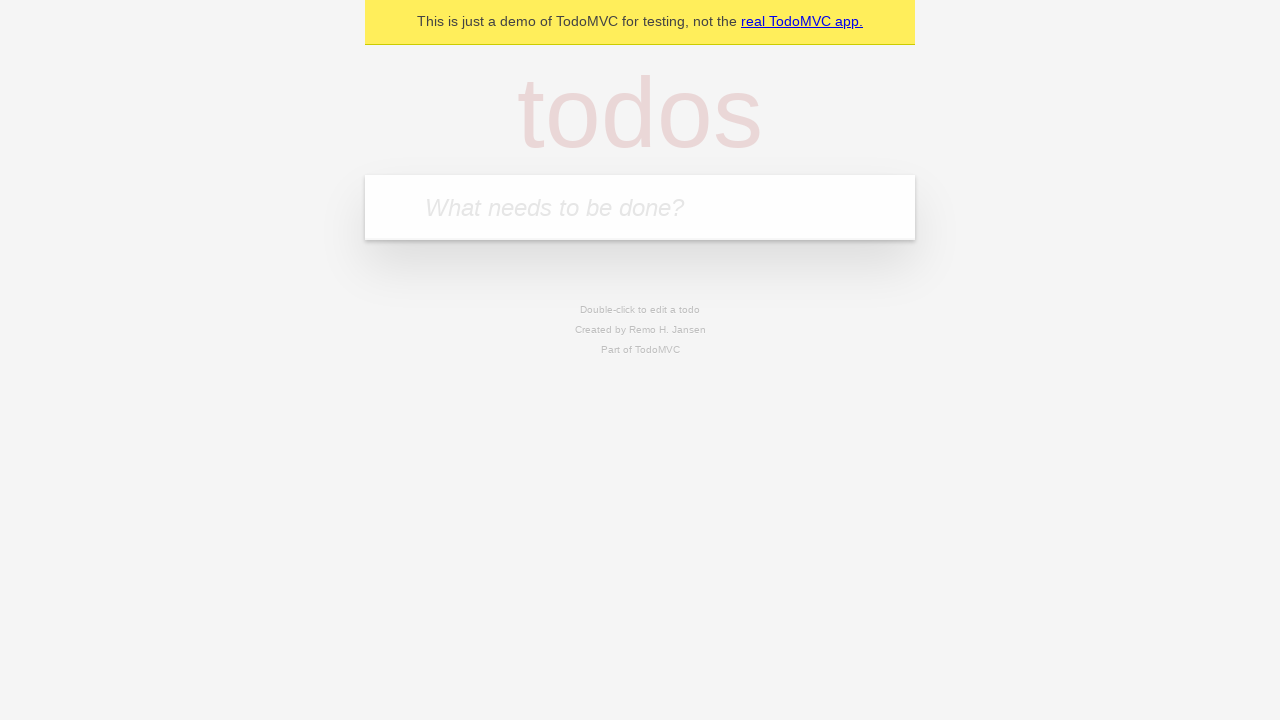

Located the todo input field with placeholder 'What needs to be done?'
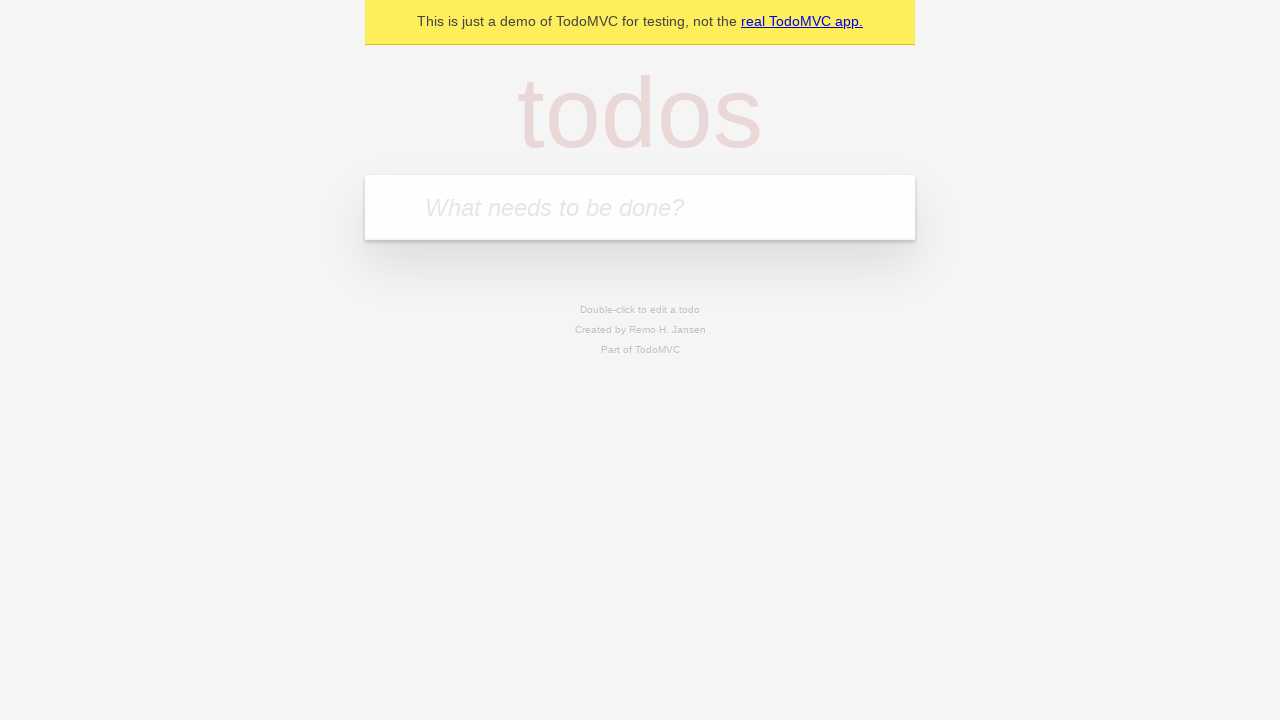

Filled input field with 'buy some cheese' on internal:attr=[placeholder="What needs to be done?"i]
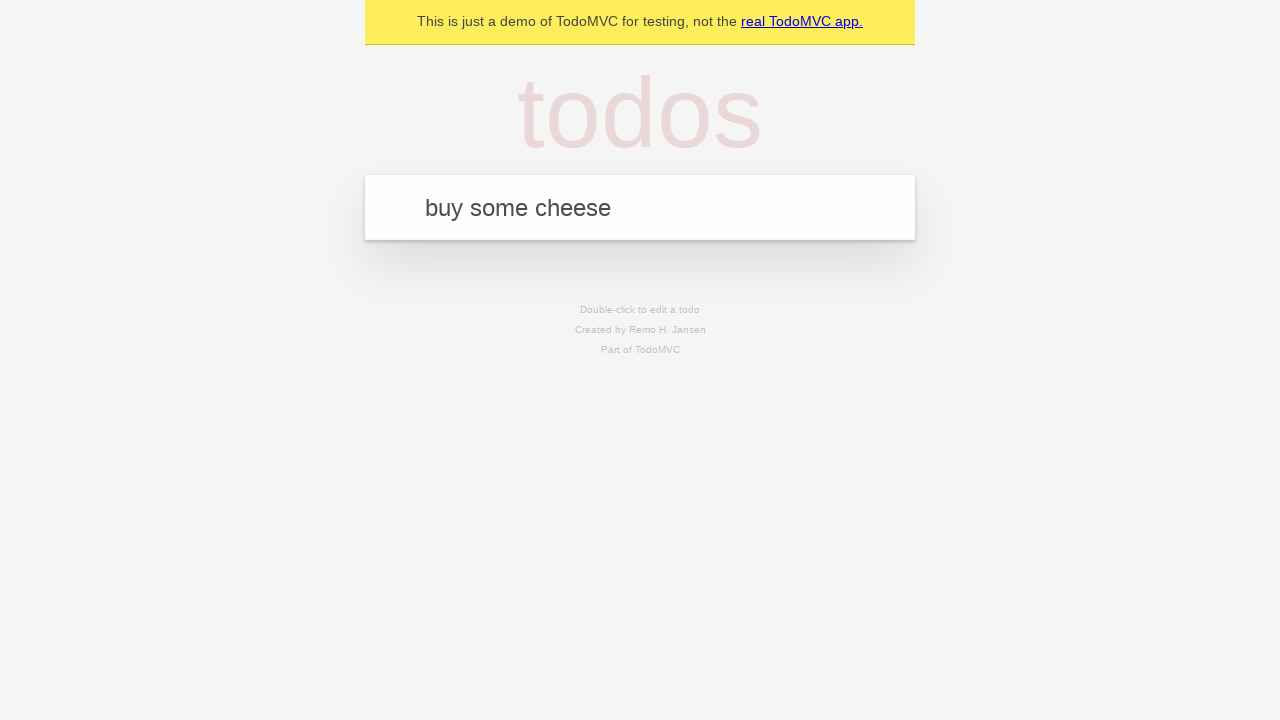

Pressed Enter to add the todo item on internal:attr=[placeholder="What needs to be done?"i]
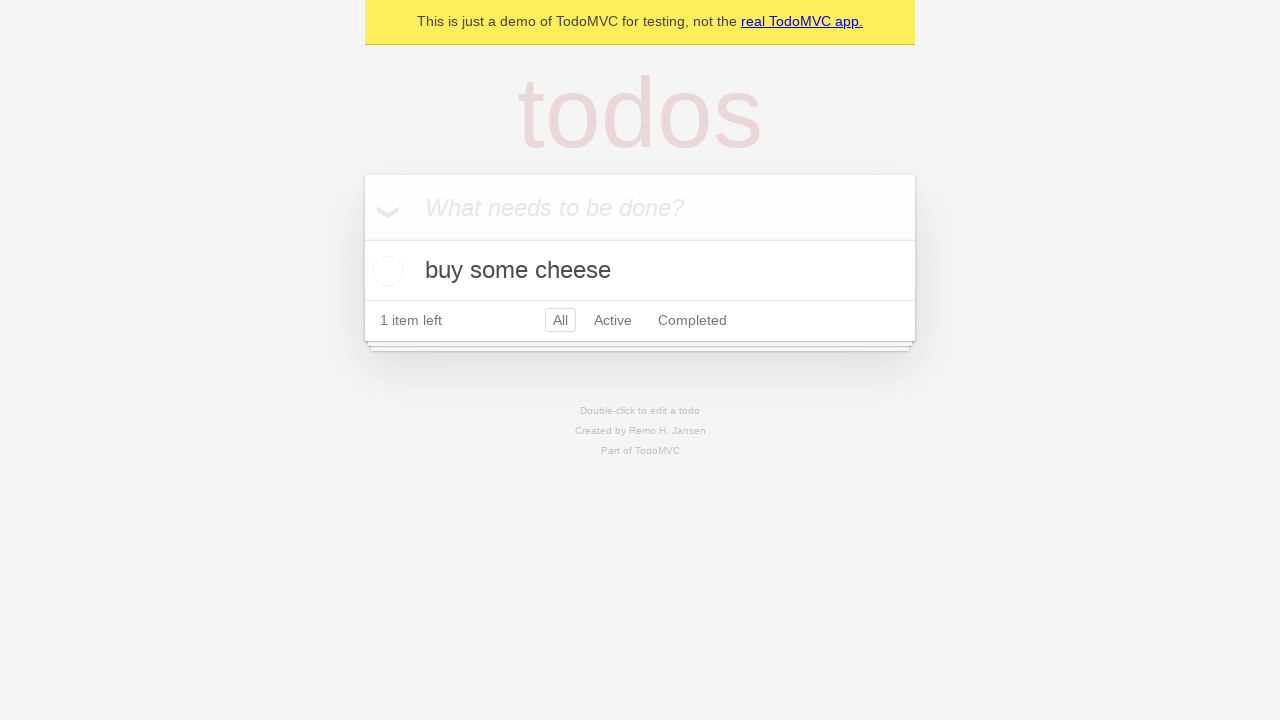

Todo item appeared in the list
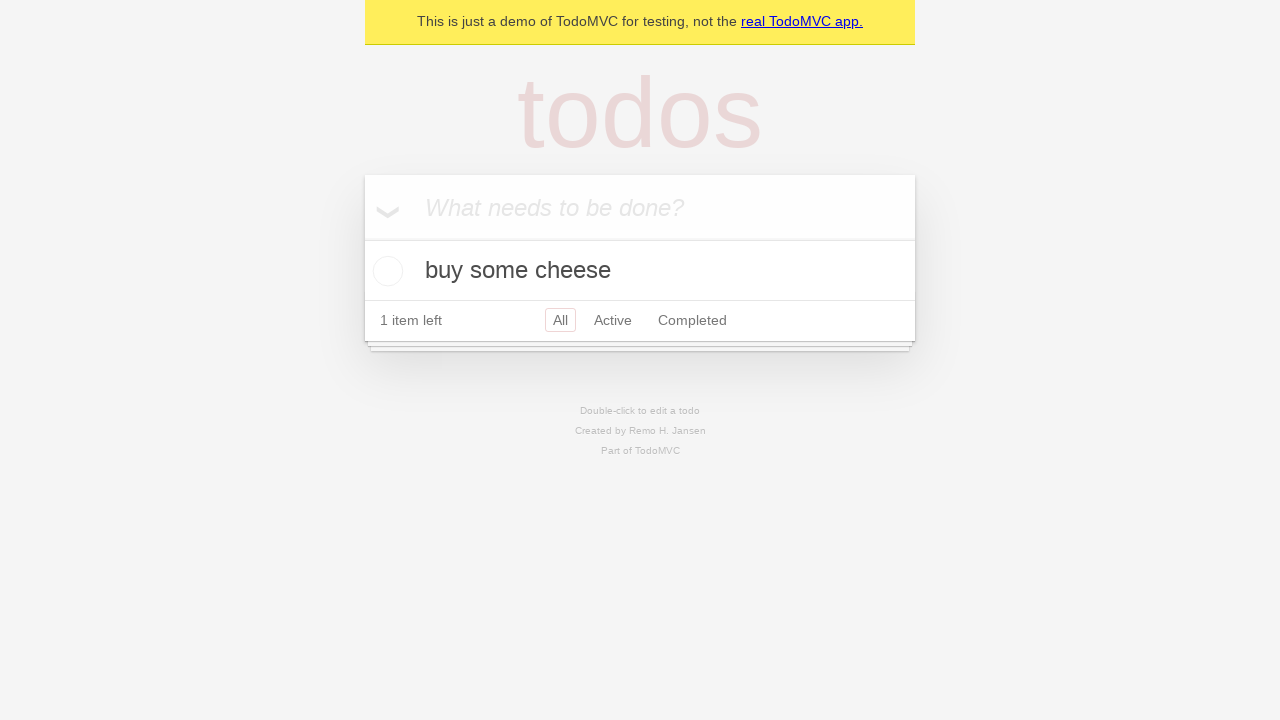

Verified that the input field was cleared after adding the item
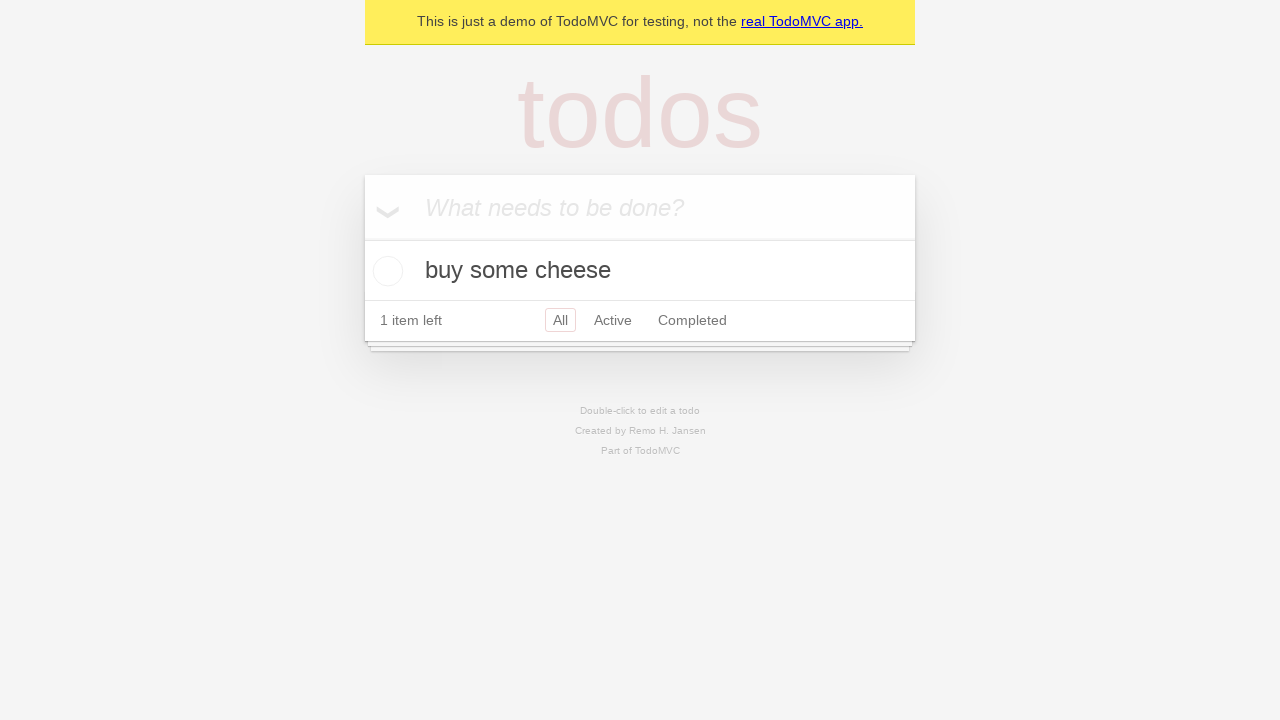

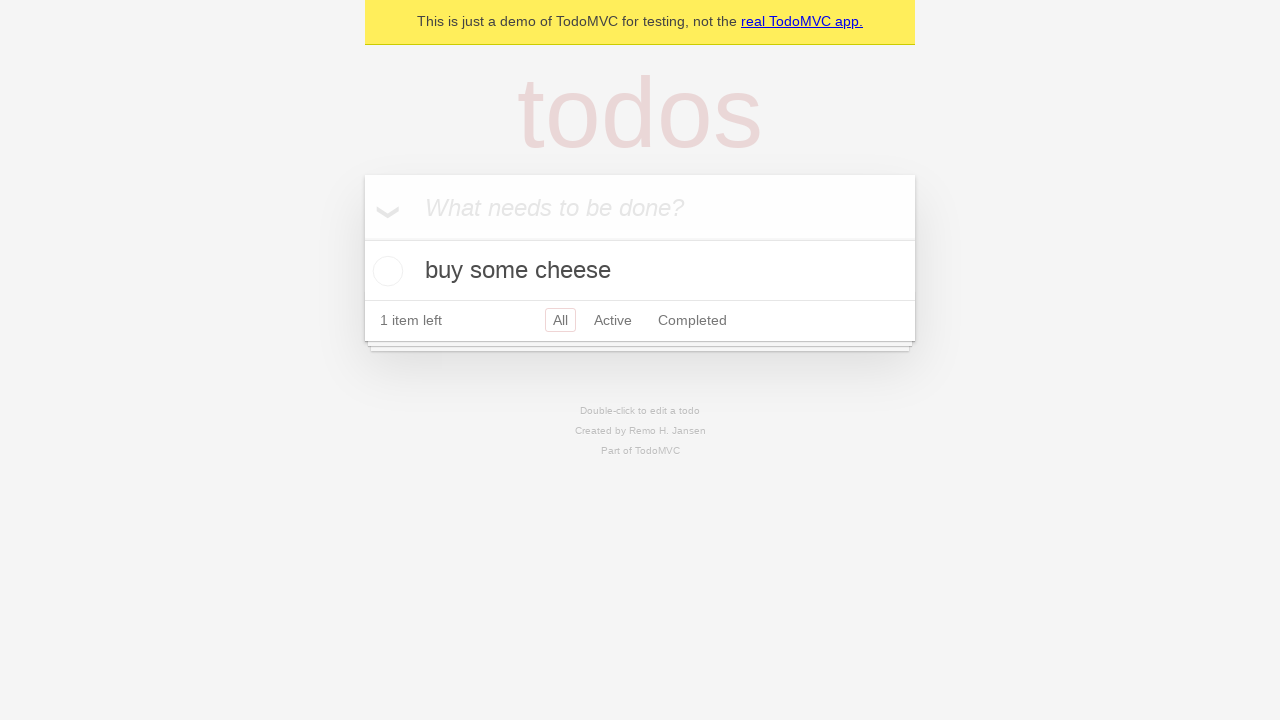